Navigates to an exercise page and verifies that h1 and paragraph elements are present on the page

Starting URL: https://curso-python-selenium.netlify.app/exercicio_01.html

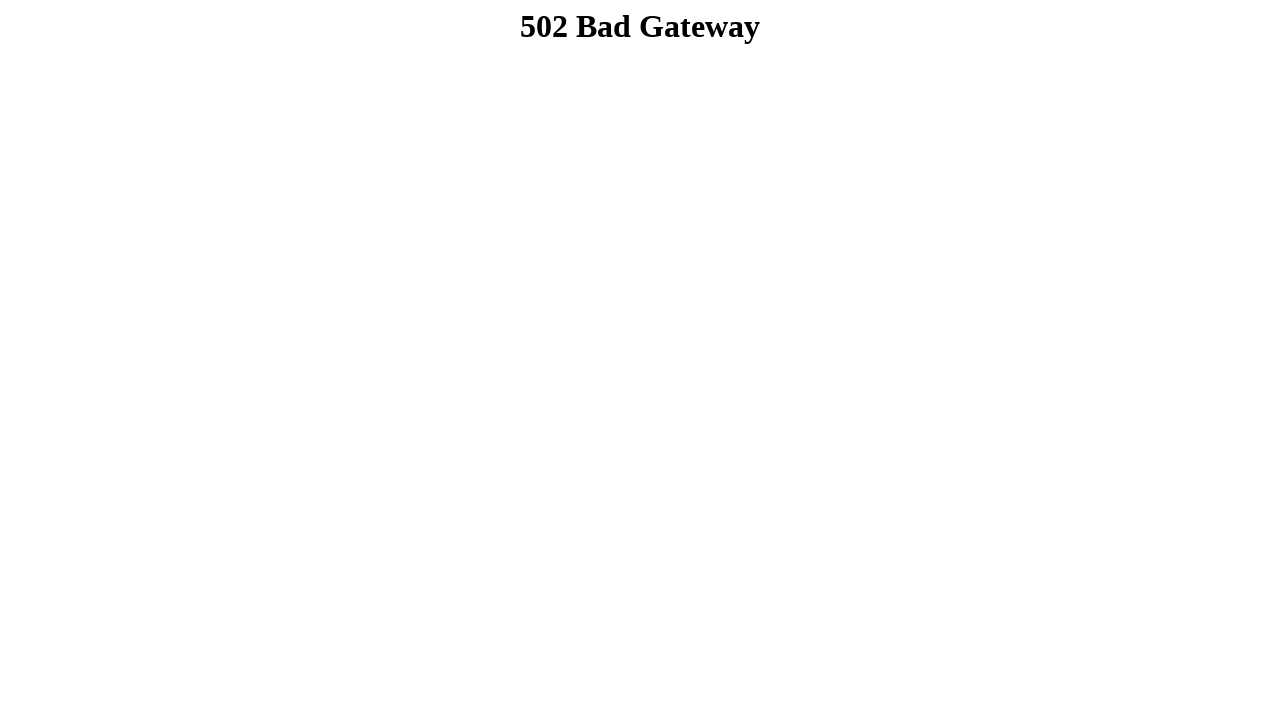

Navigated to exercise page
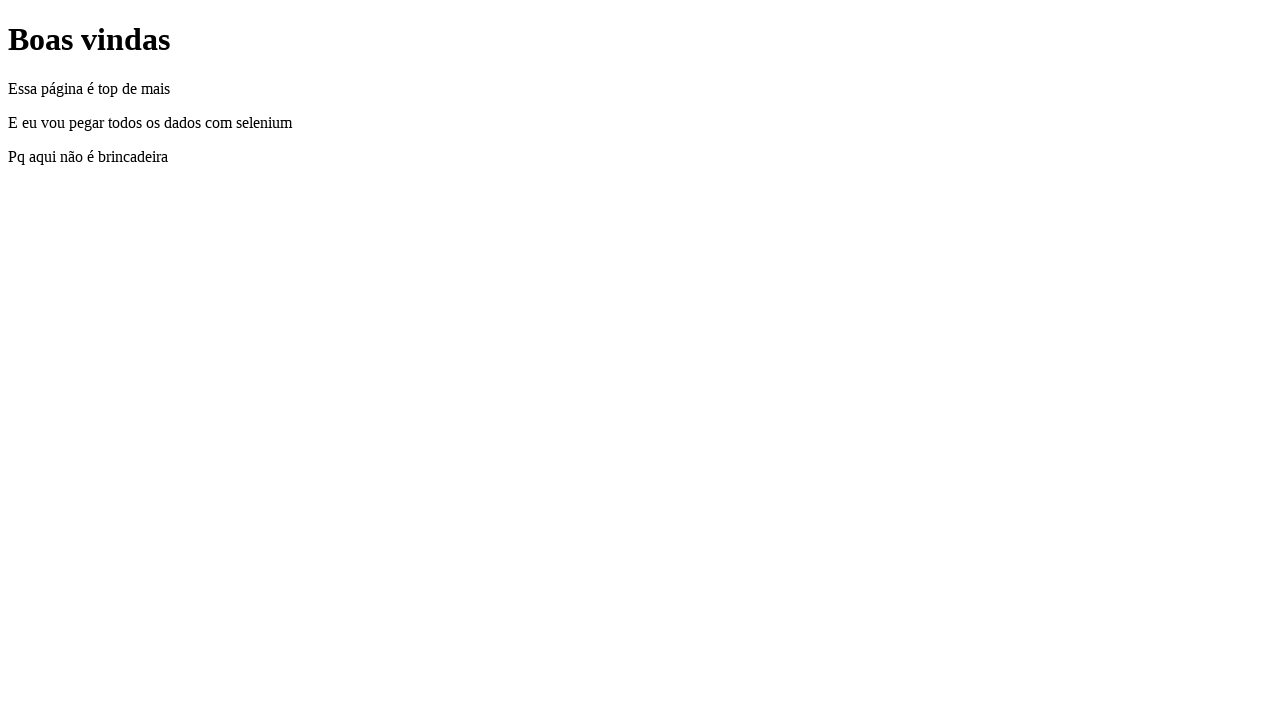

h1 element is present on the page
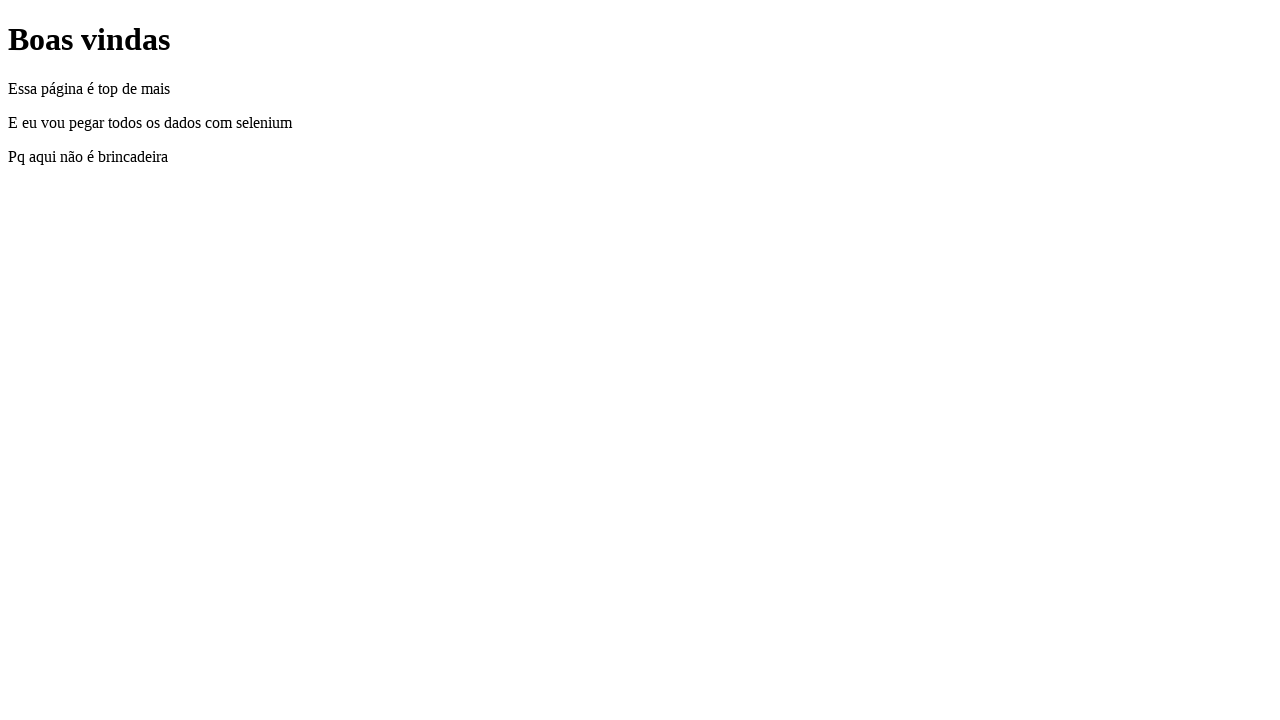

Paragraph elements are present on the page
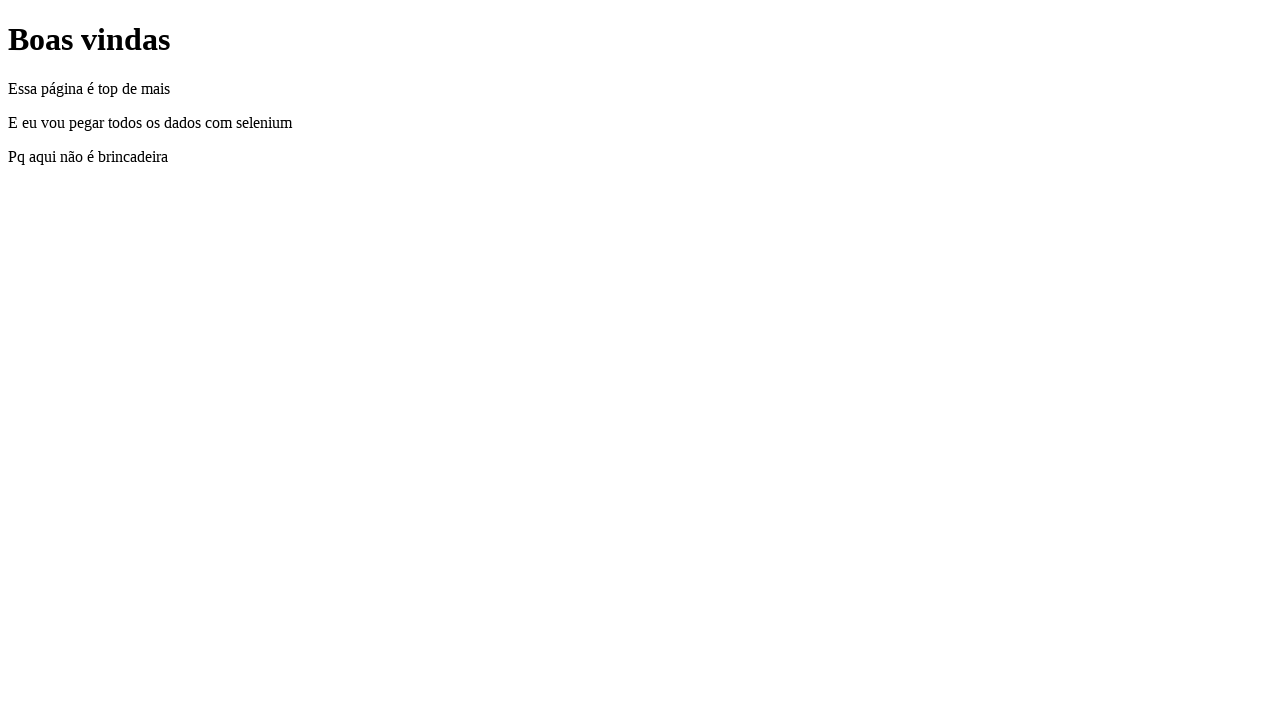

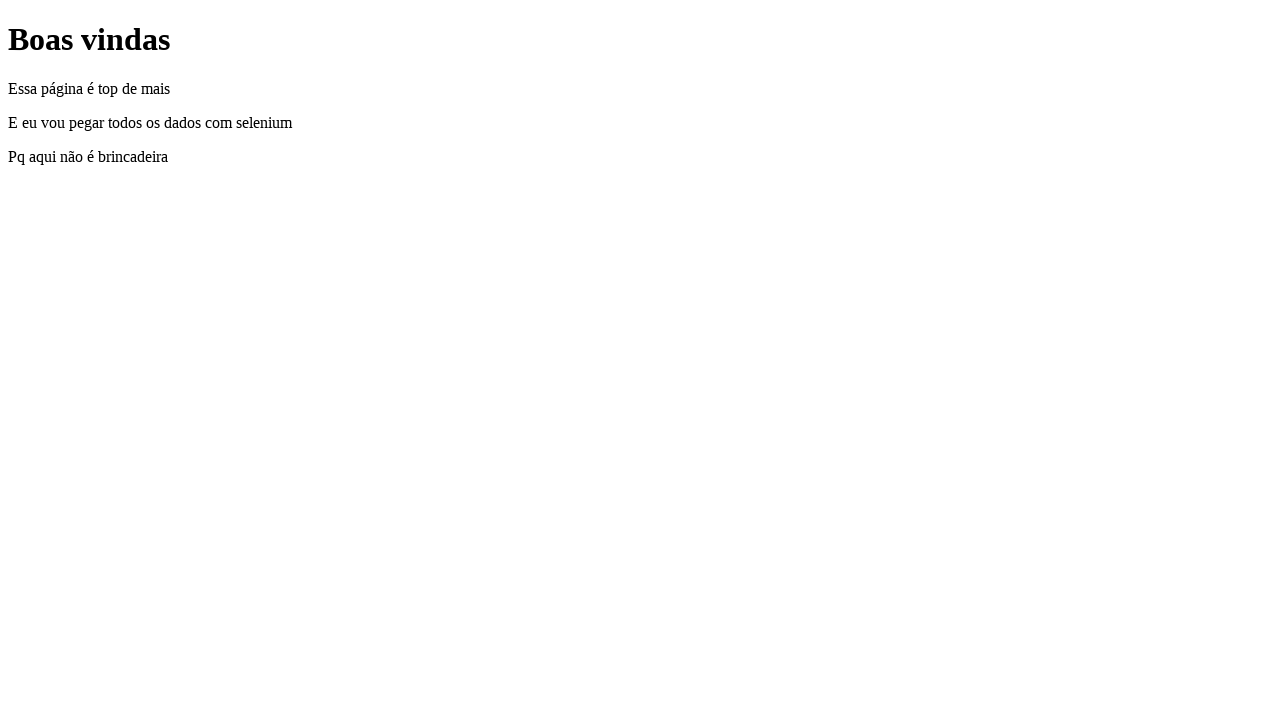